Tests infinite scroll functionality by navigating to the infinite scroll page, scrolling to the bottom twice to load more content, and then scrolling back to the top of the page.

Starting URL: http://the-internet.herokuapp.com/

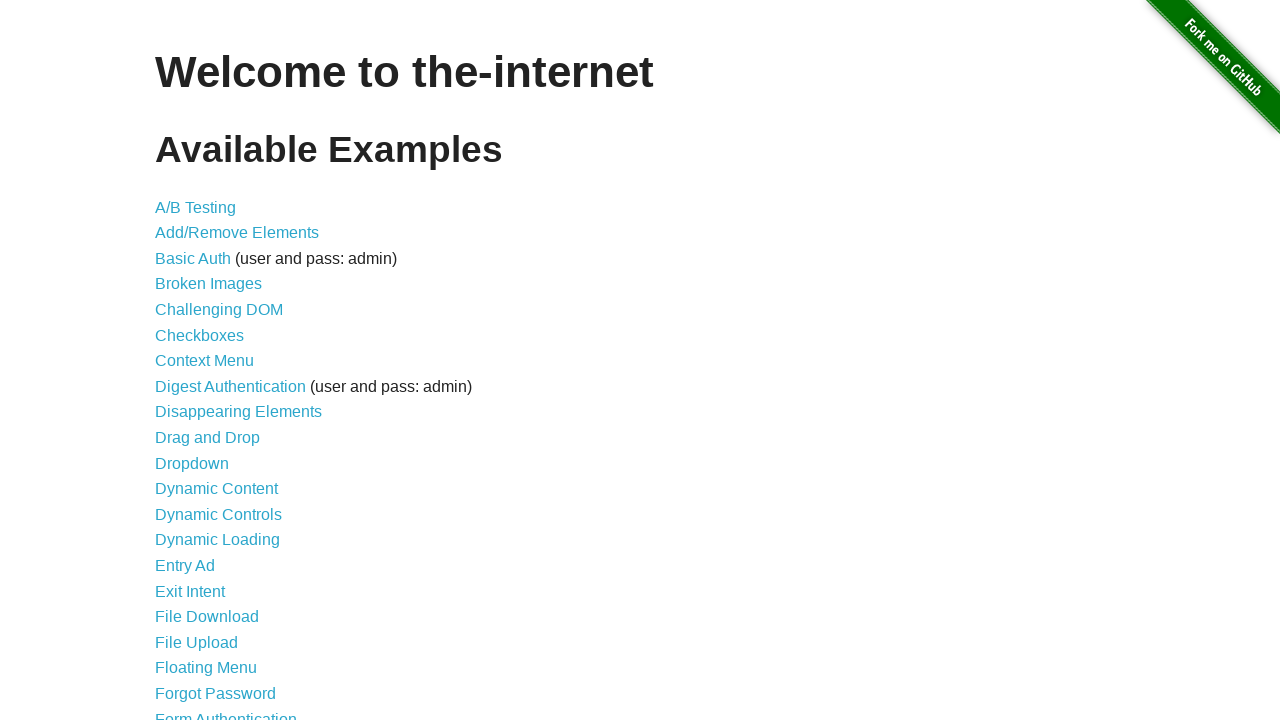

Clicked on Infinite Scroll link at (201, 360) on text=Infinite Scroll
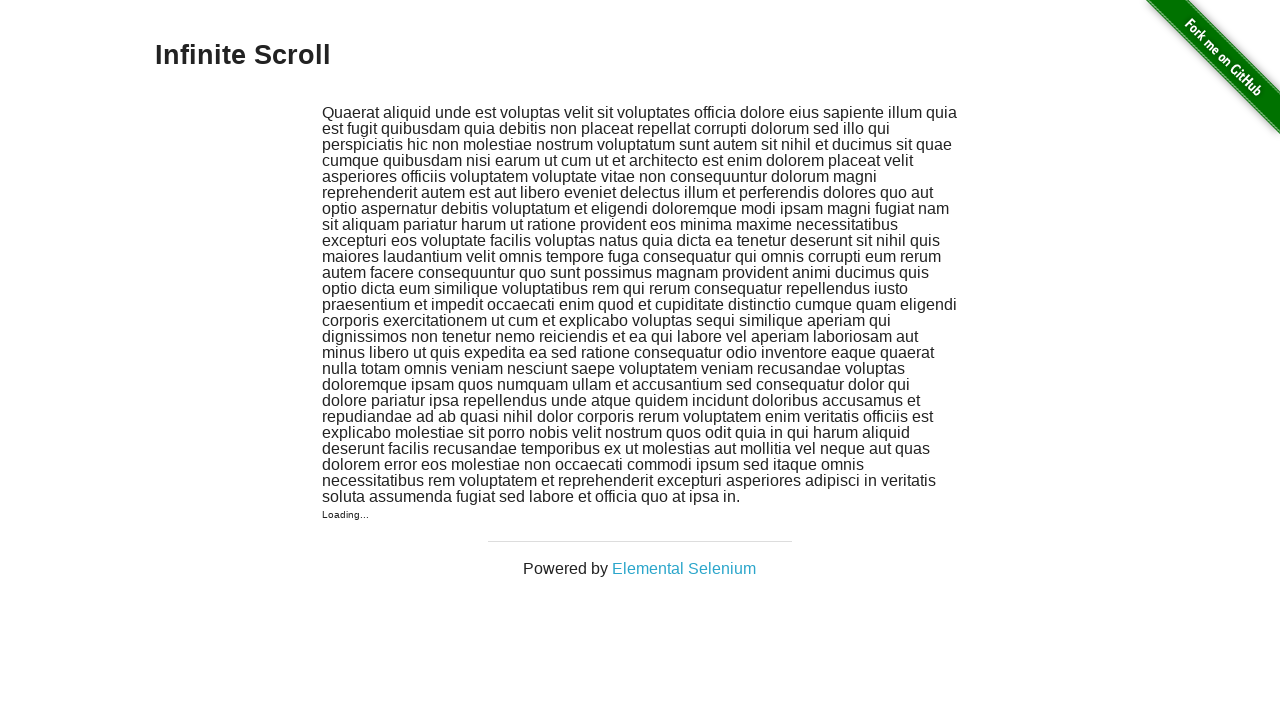

Infinite scroll page loaded with jscroll-inner element
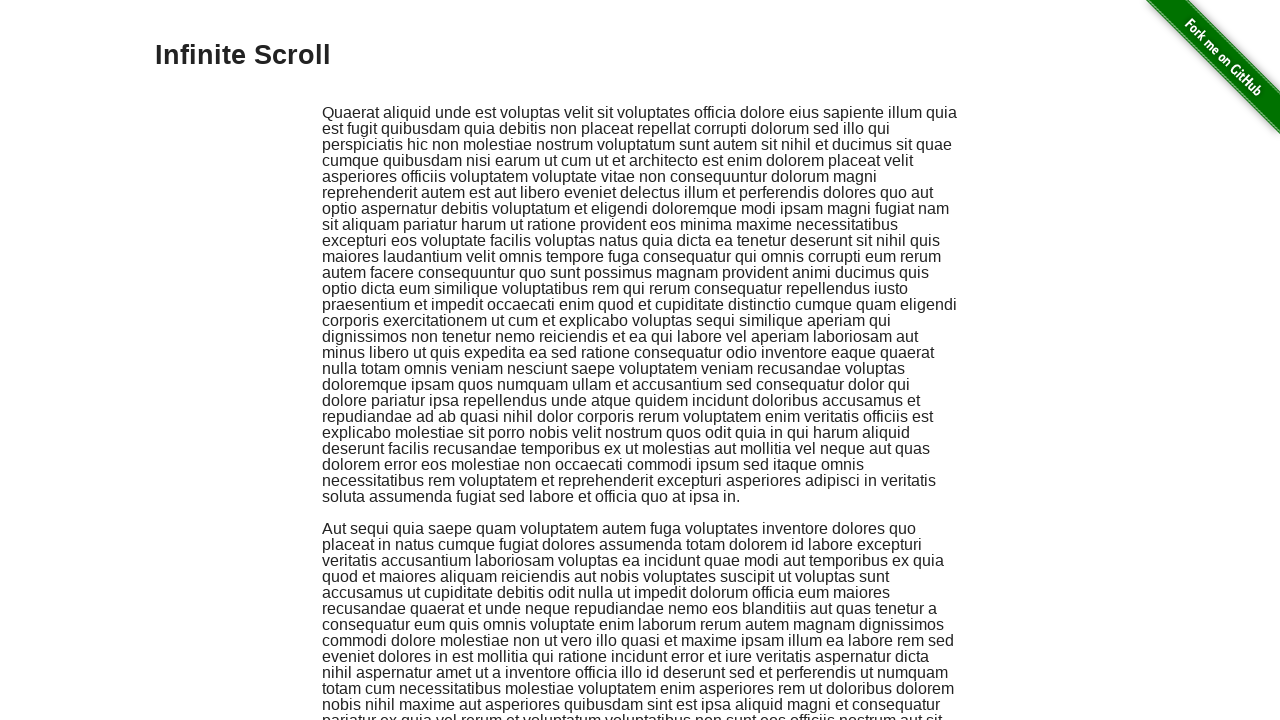

Scrolled to bottom of page (first scroll) to load more content
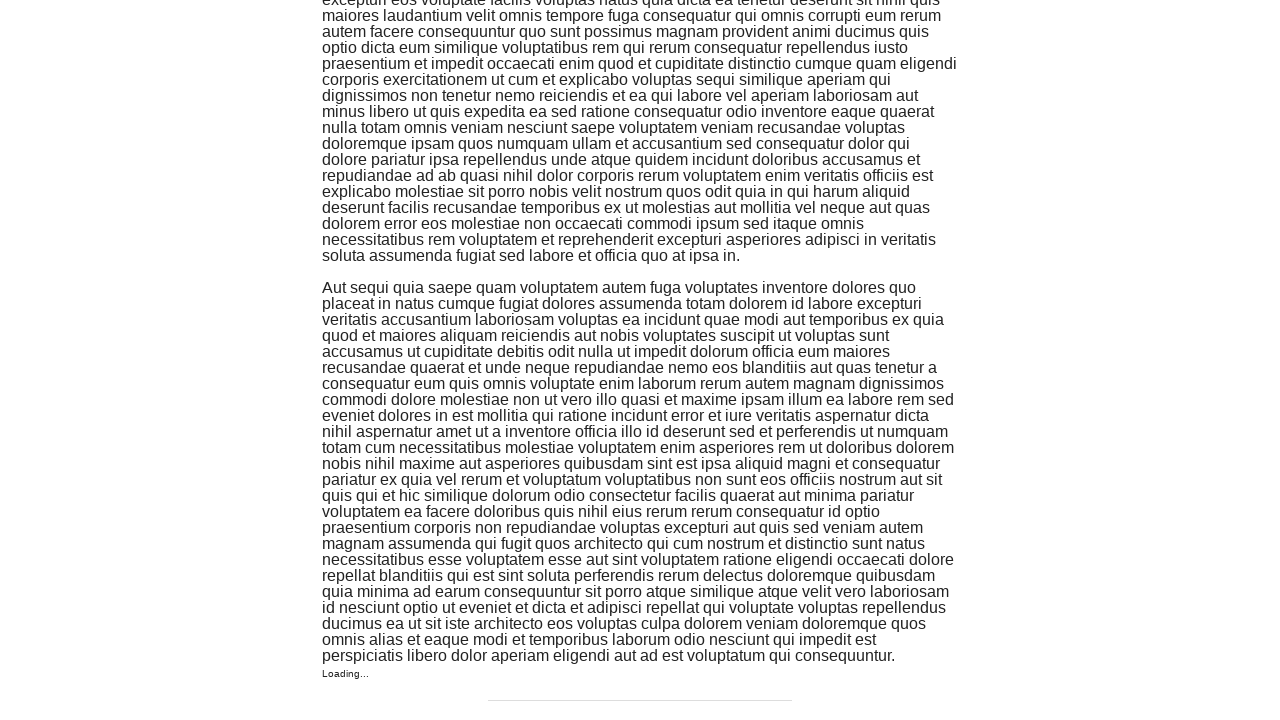

Waited 1 second for content to load after first scroll
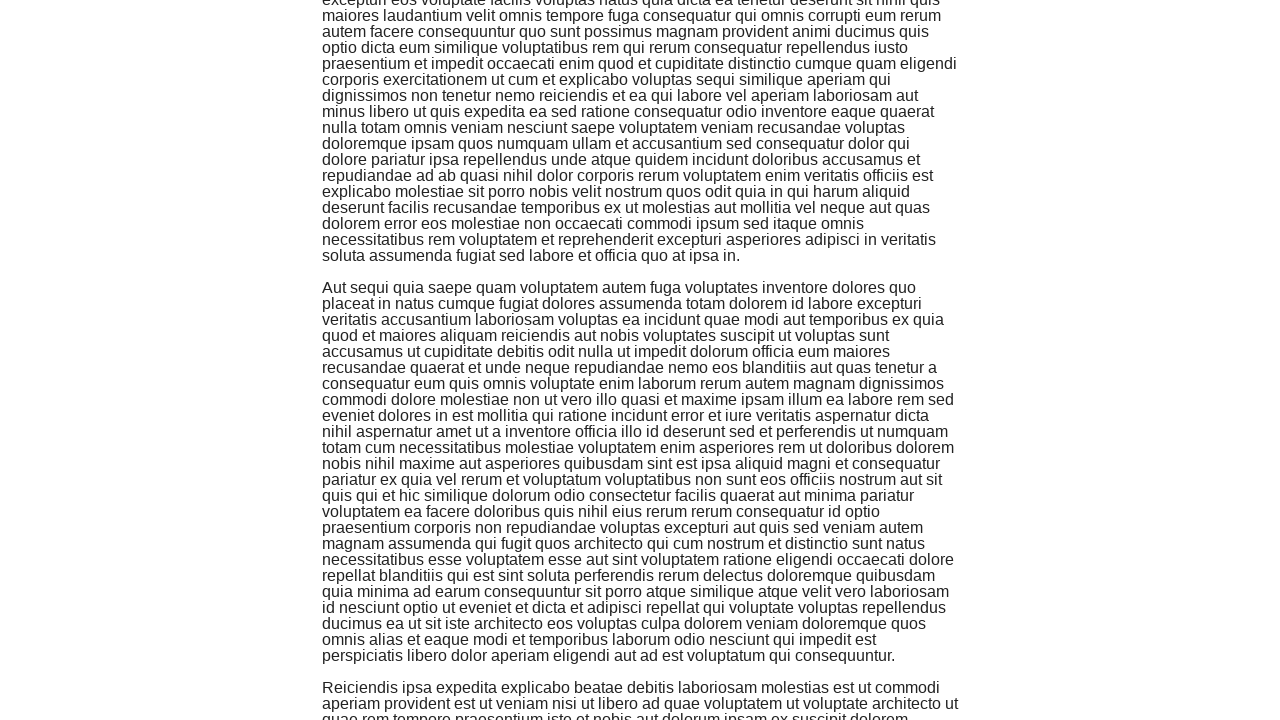

Scrolled to bottom of page (second scroll) to load more content
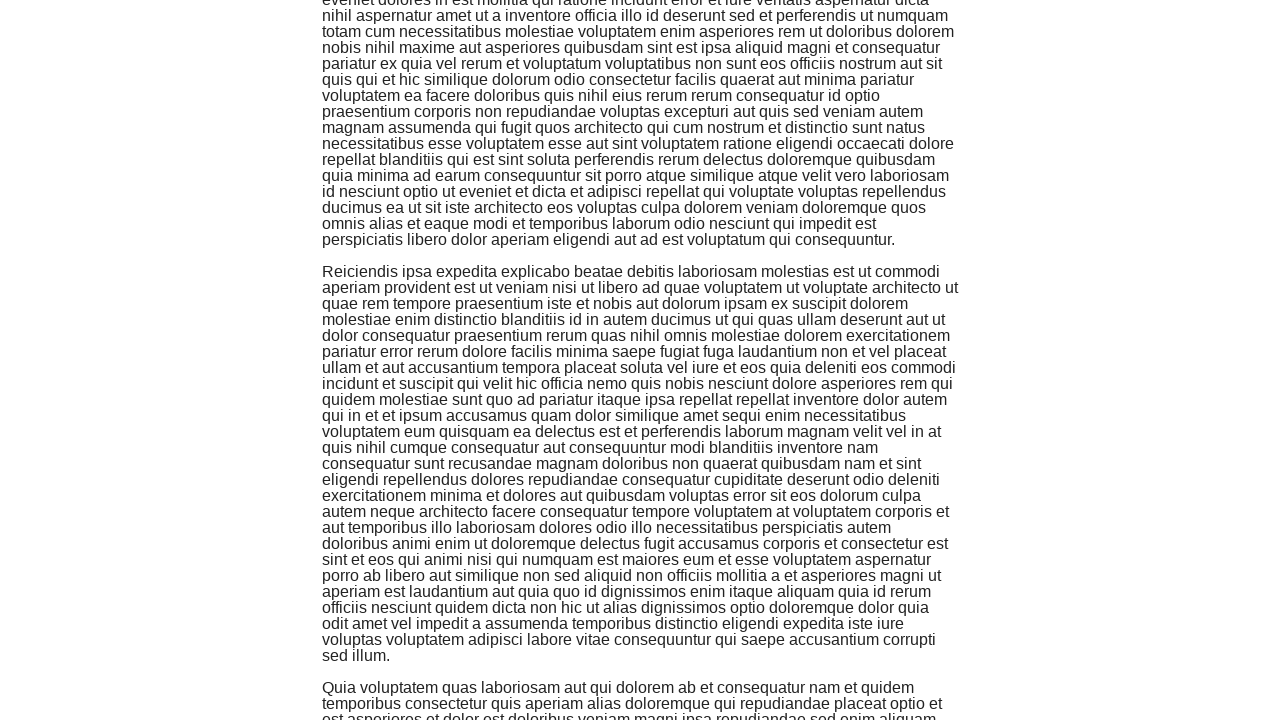

Waited 1 second for content to load after second scroll
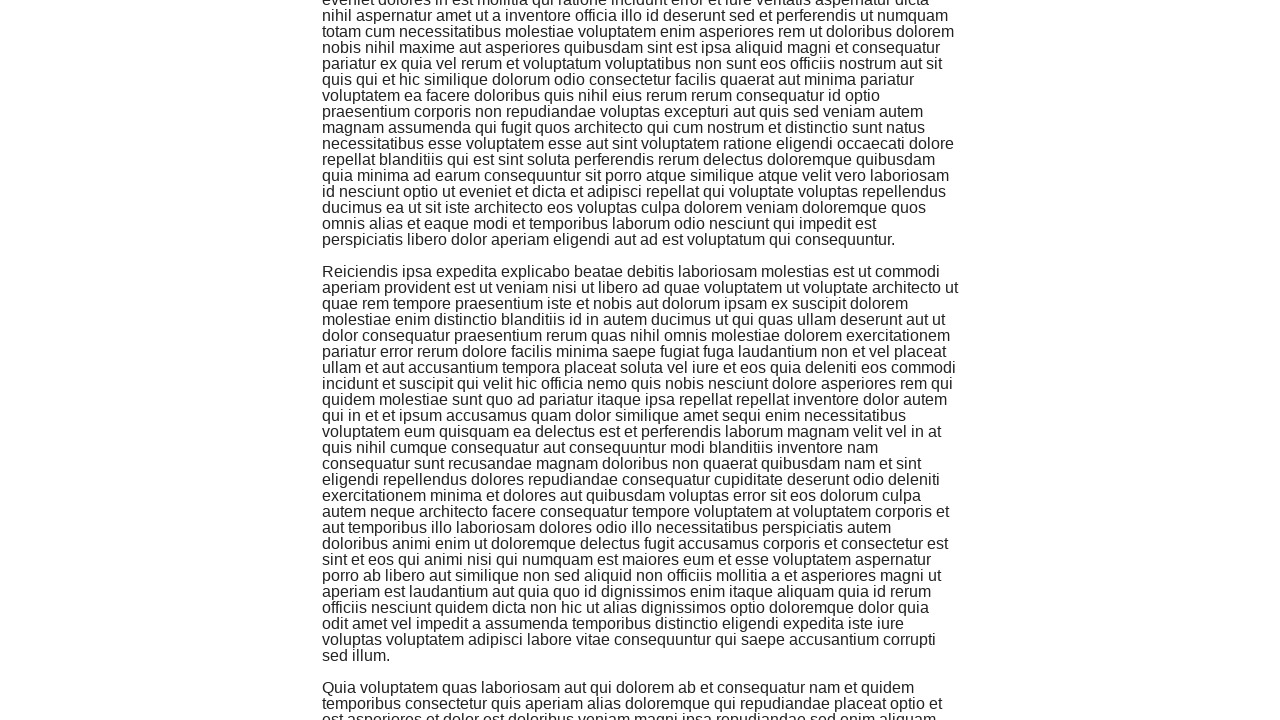

Scrolled back to the top of the page
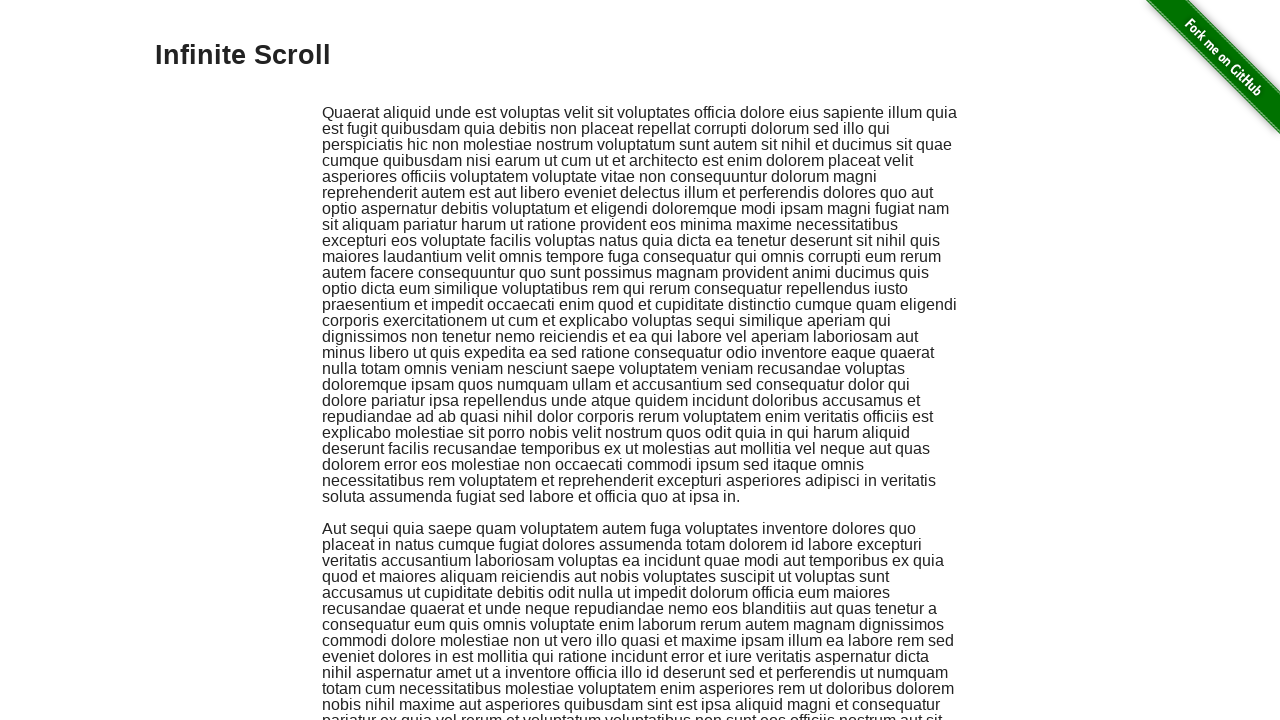

Verified we are on the Infinite Scroll page by finding the page heading
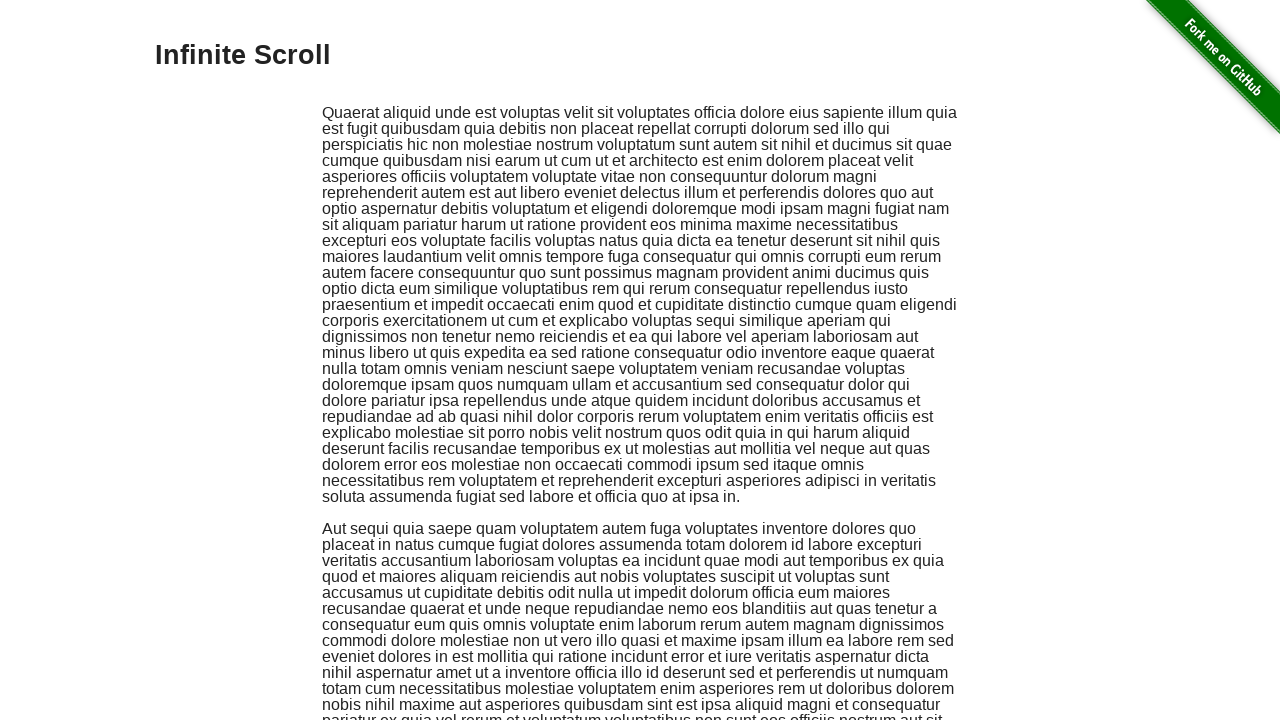

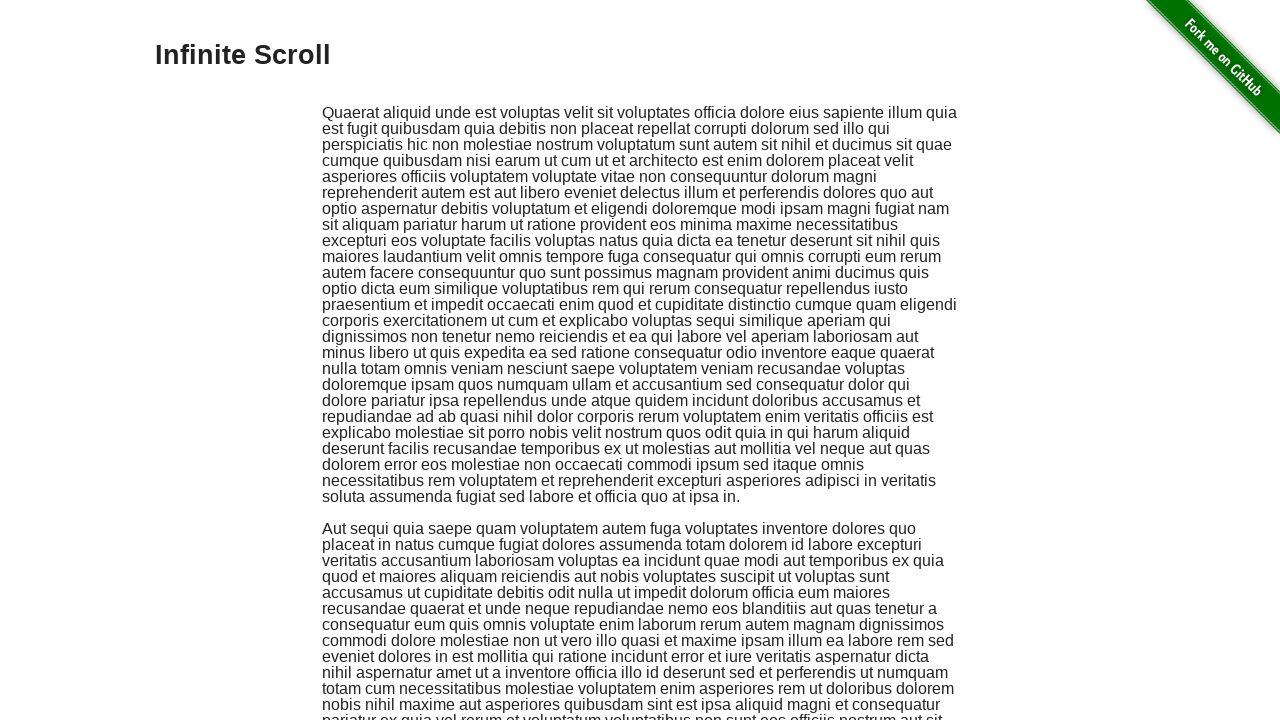